Tests image loading functionality by waiting for images to load on a demo page and verifying the presence and attributes of specific images (landscape and award images).

Starting URL: https://bonigarcia.dev/selenium-webdriver-java/loading-images.html

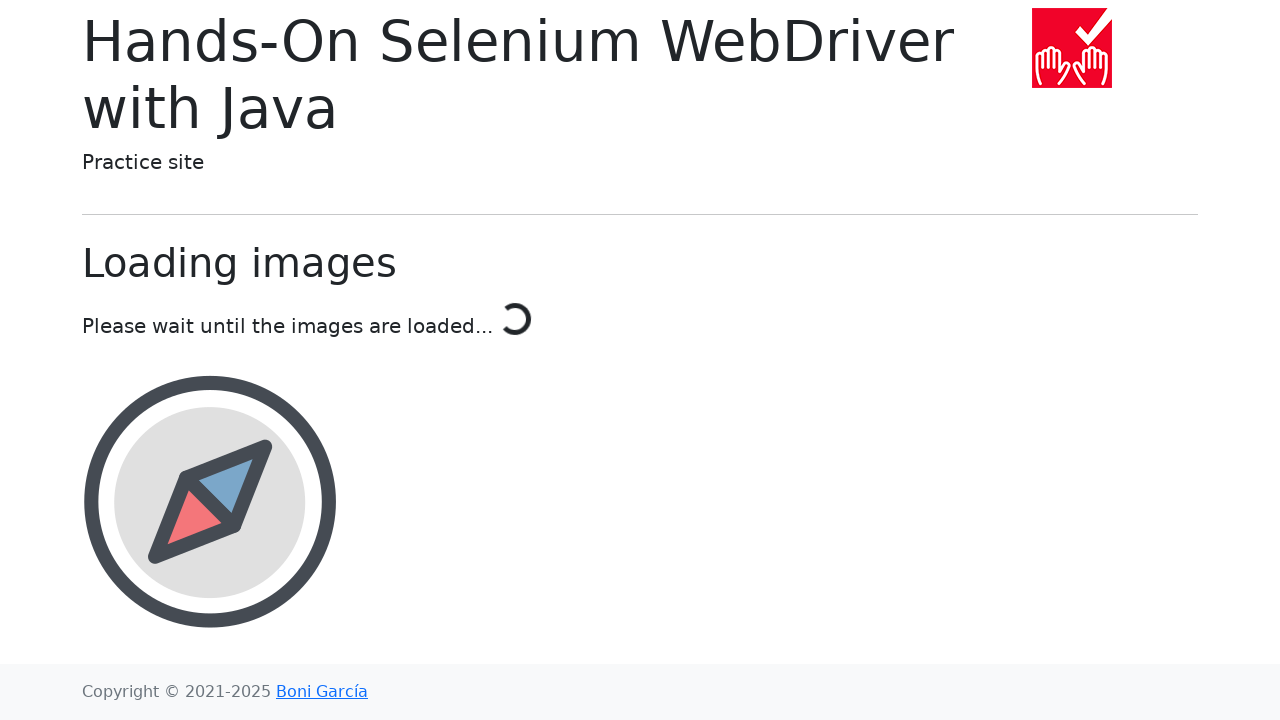

Waited for landscape image to be attached to the DOM
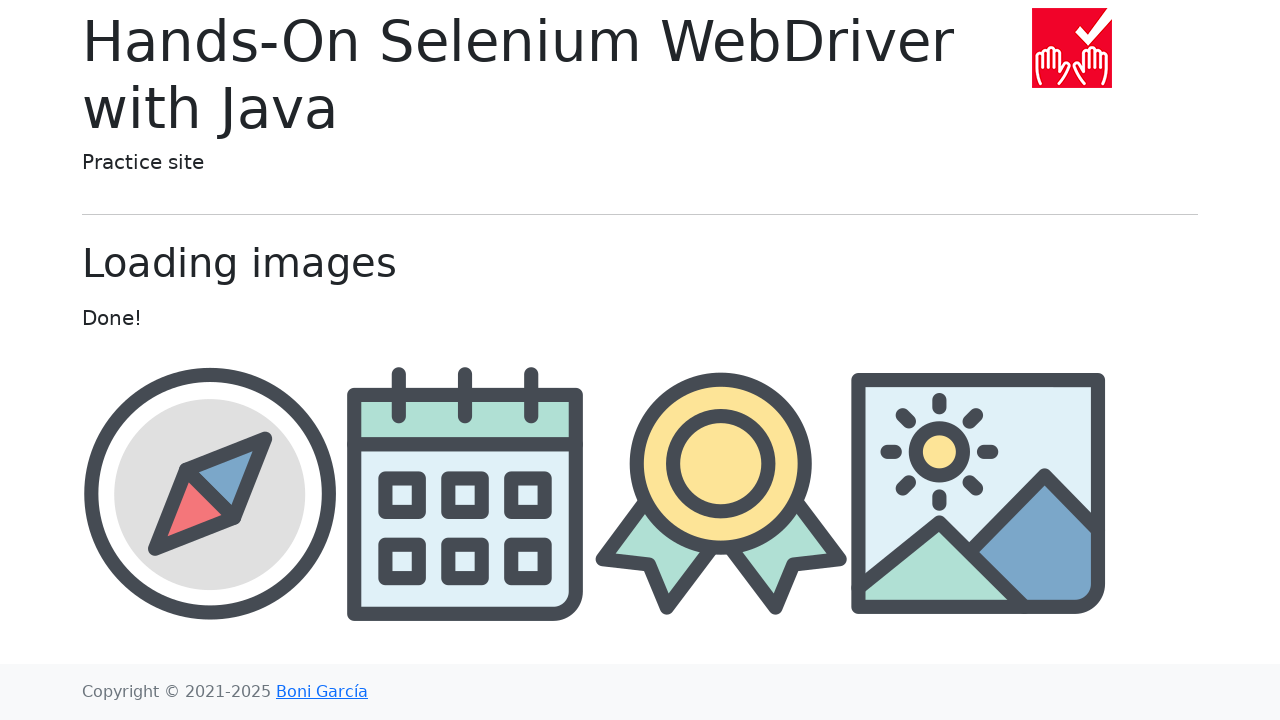

Located award image element
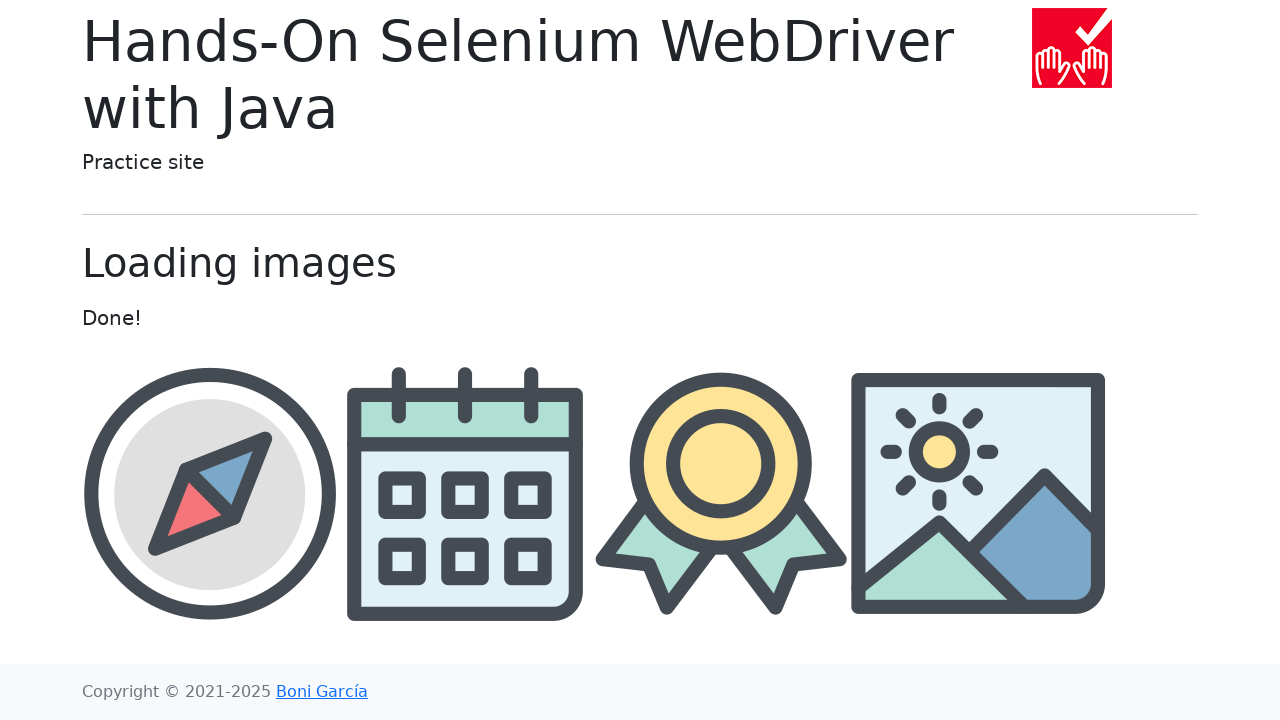

Waited for award image to be attached to the DOM
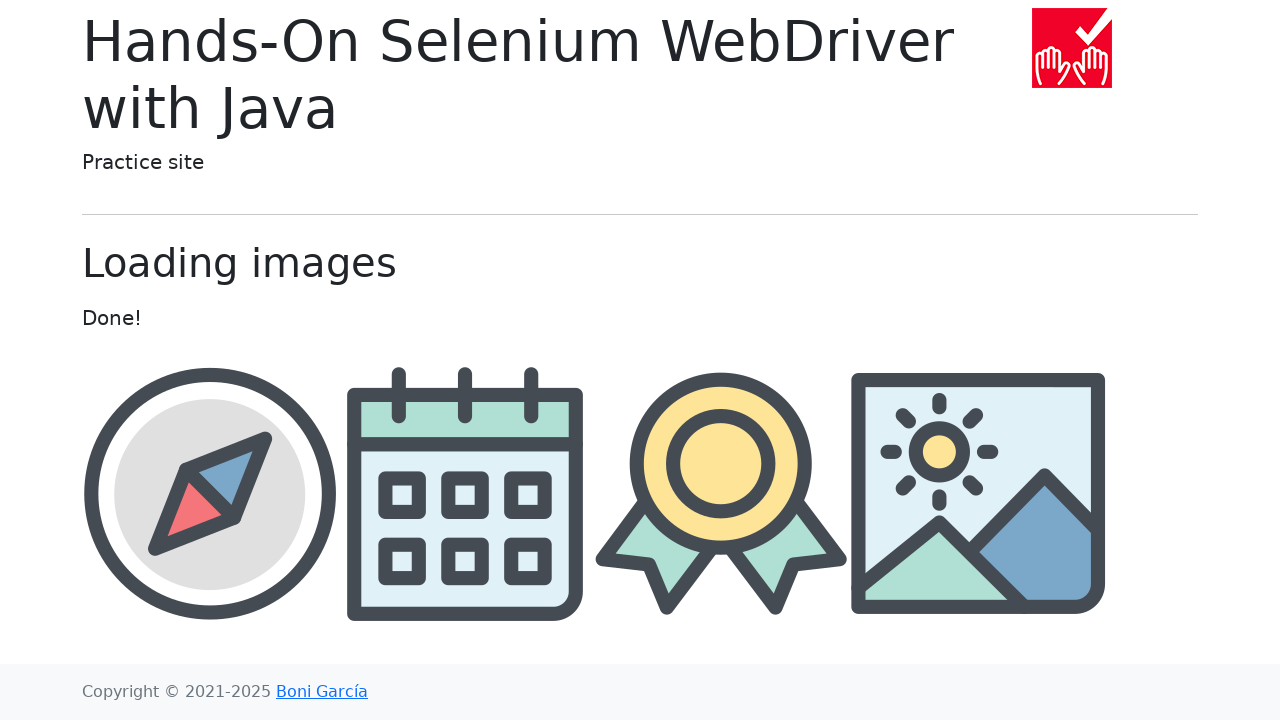

Located landscape image element
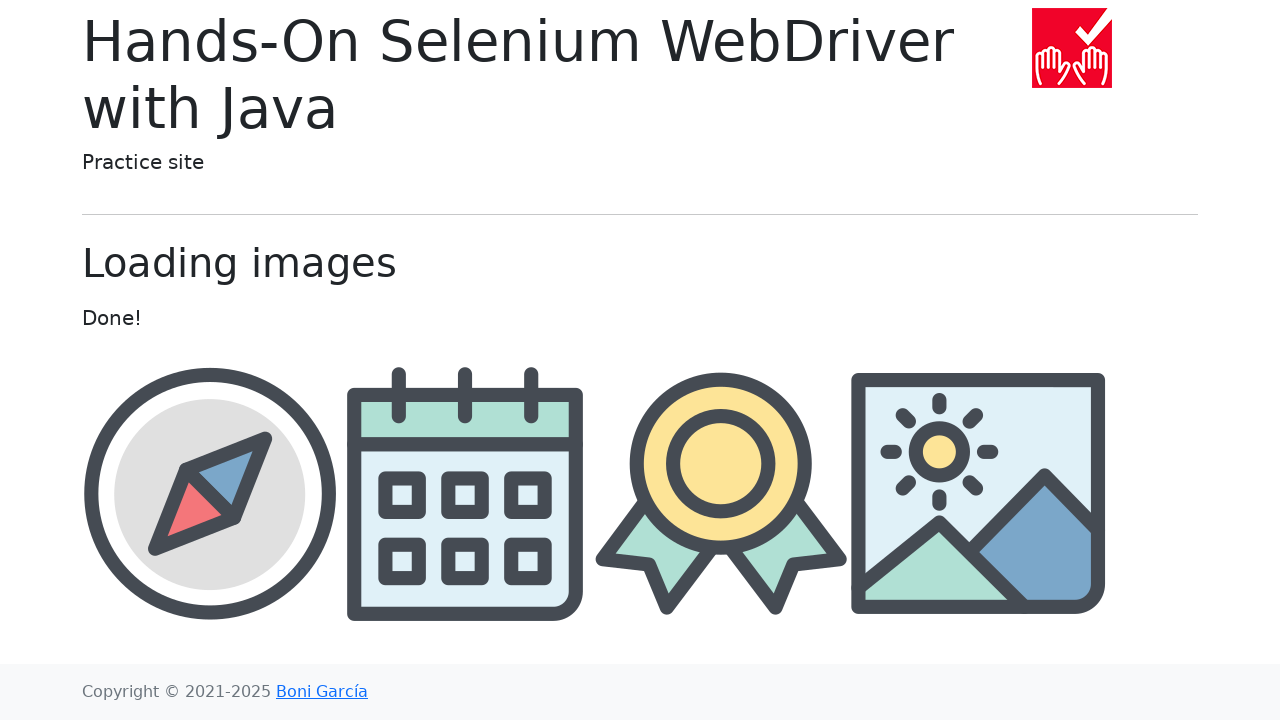

Verified landscape image is visible
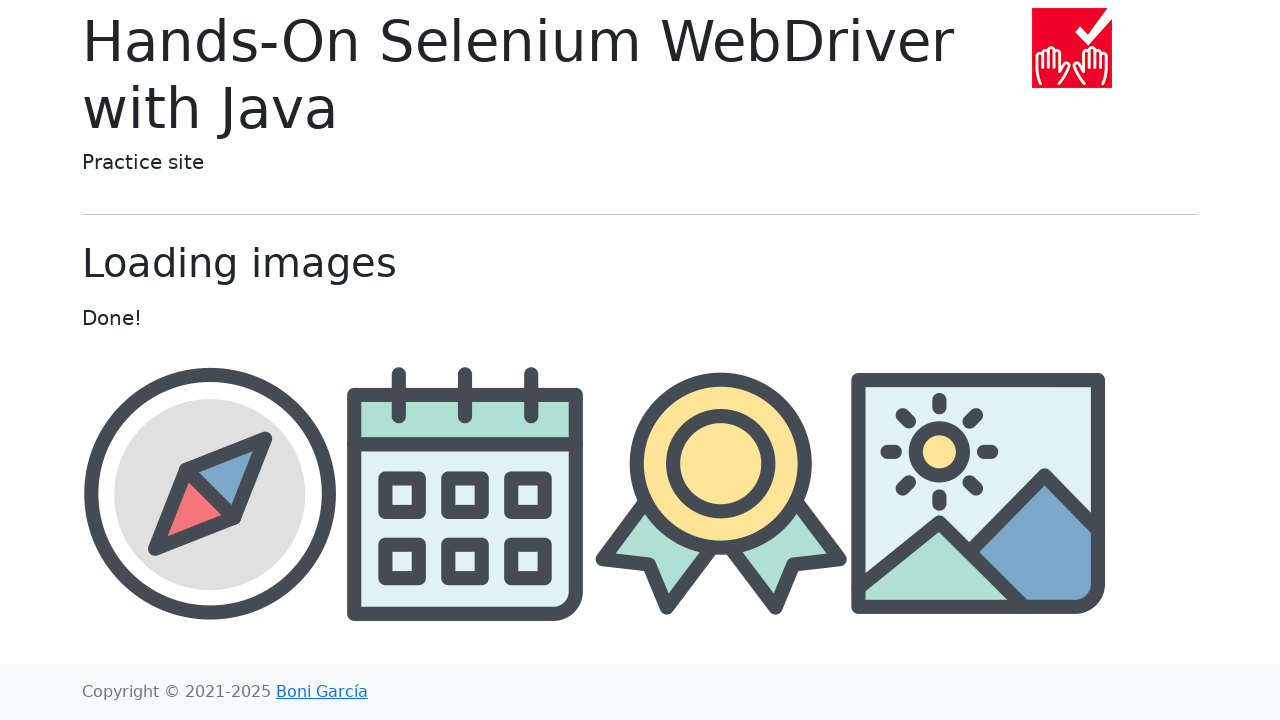

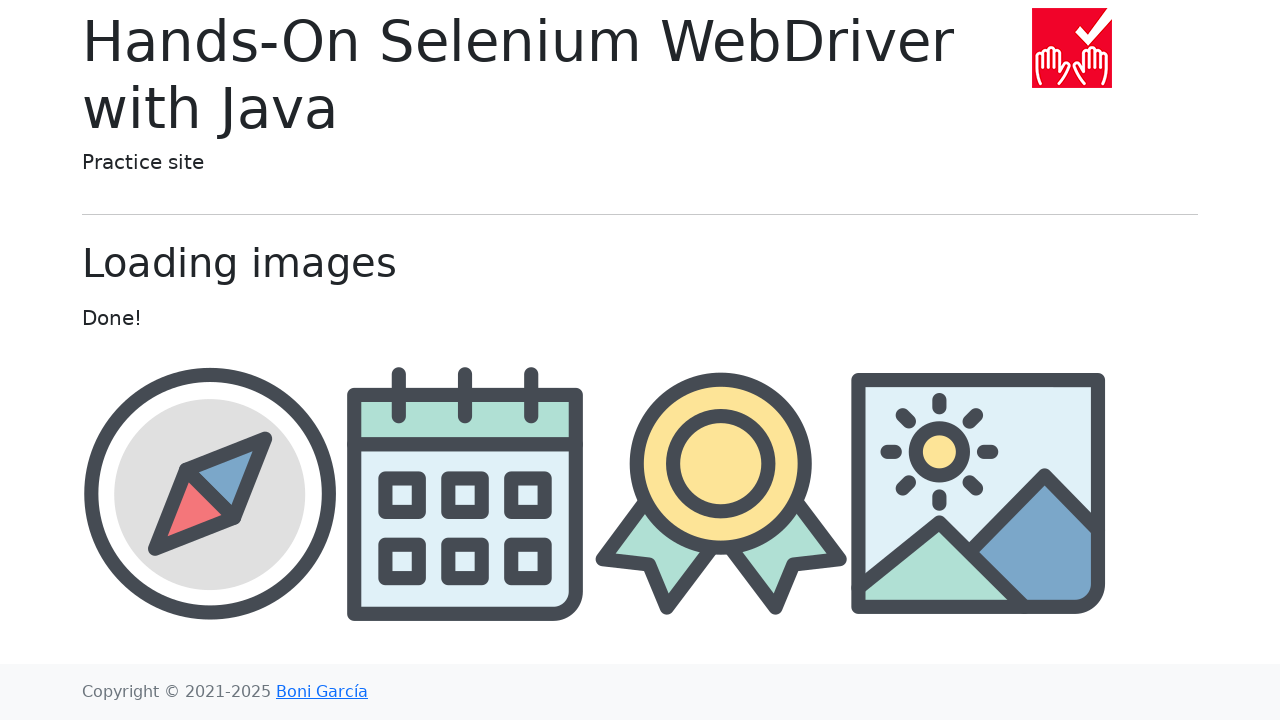